Tests relative locators functionality by locating and clicking on a DSLR Camera element using three different relative locator strategies, then verifying the product name after each click

Starting URL: https://testotomasyonu.com/relativeLocators

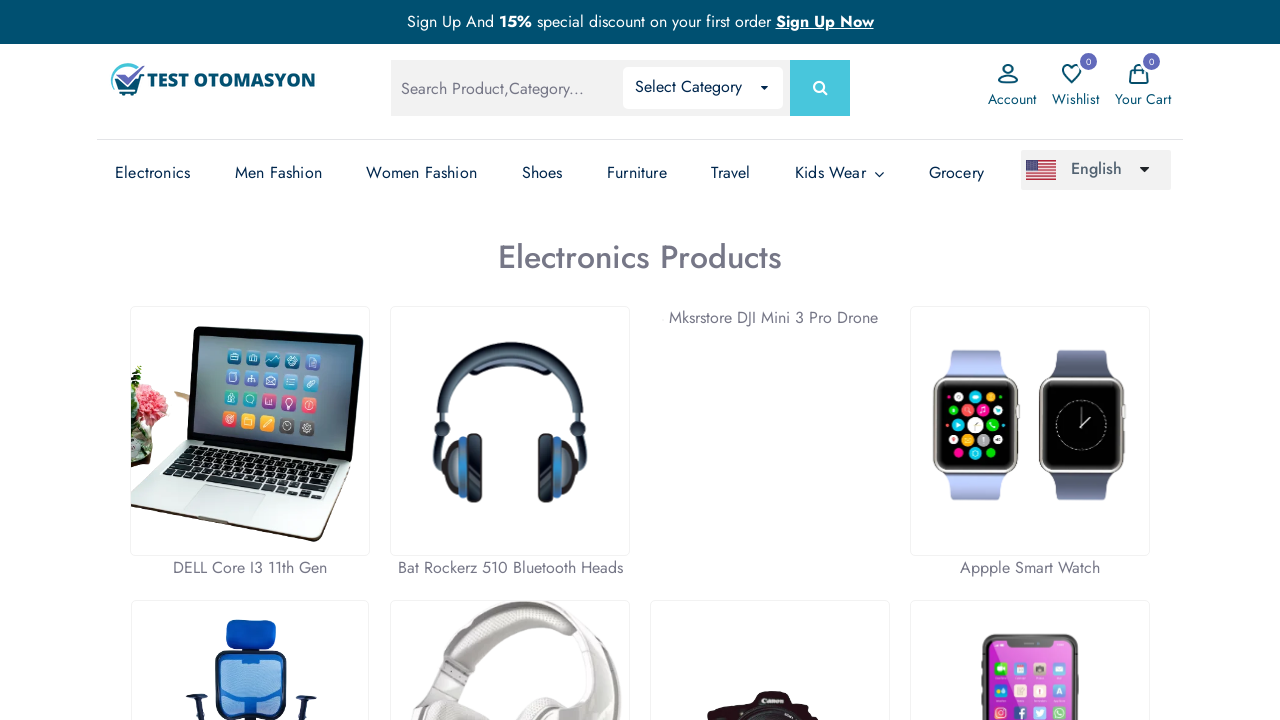

Located apple-headphone element for reference
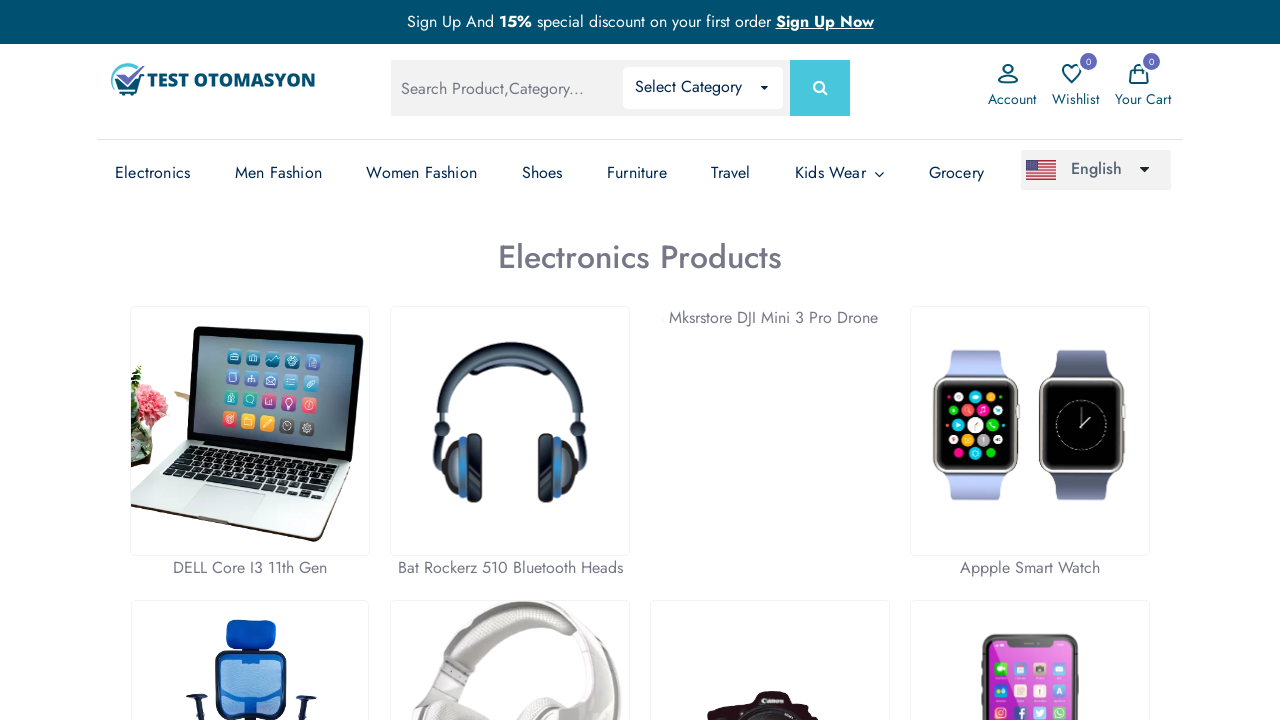

Located DSLR Camera element using filter
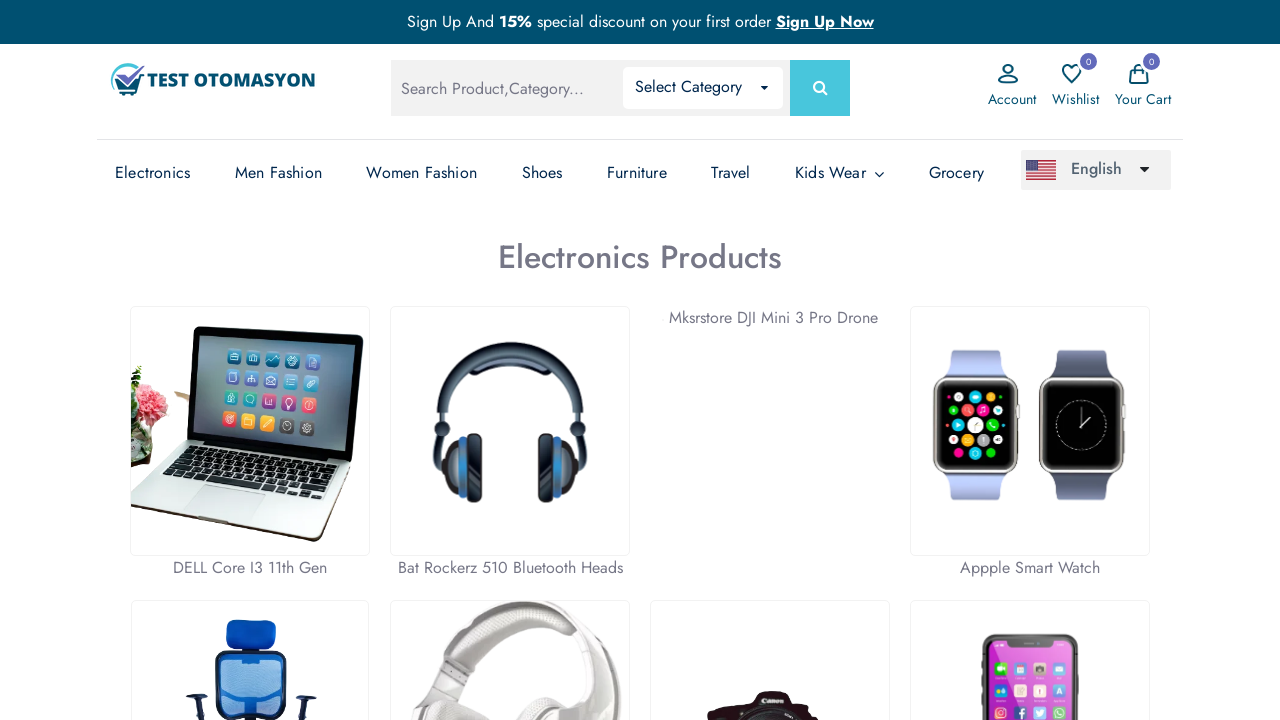

Clicked DSLR Camera element using first relative locator approach at (770, 578) on #dslr-camera
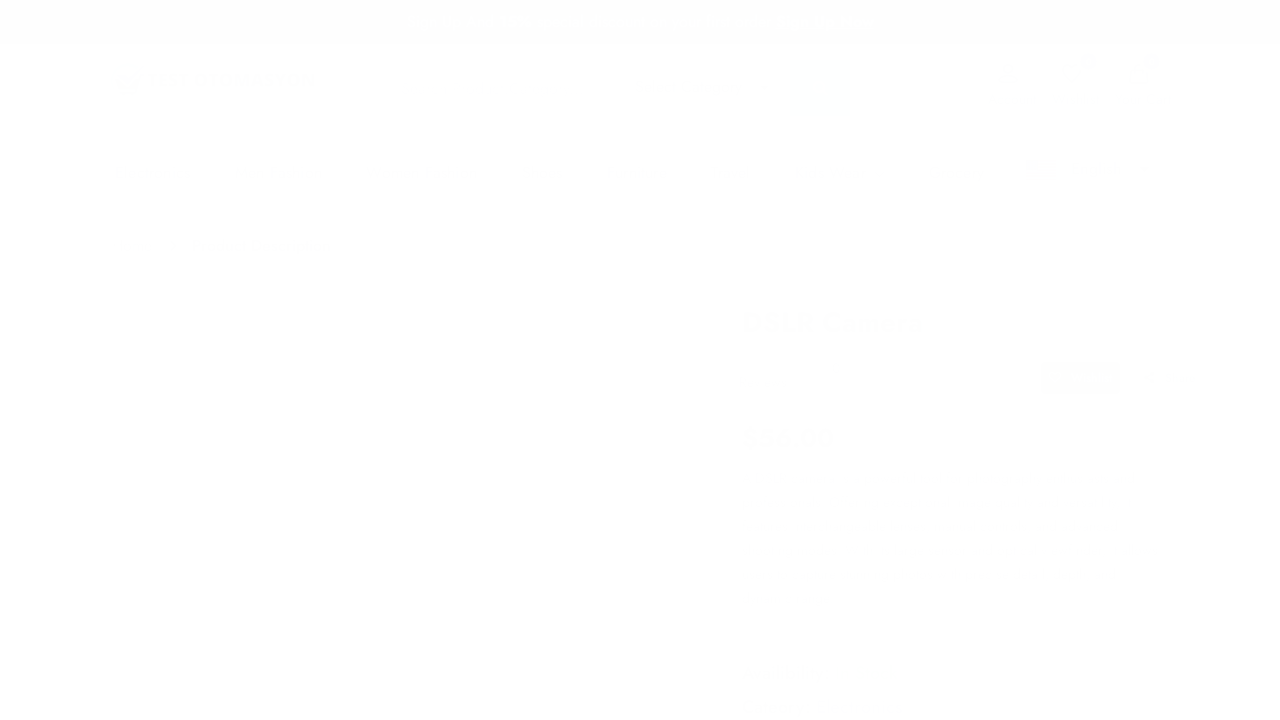

Product page loaded with heading element visible
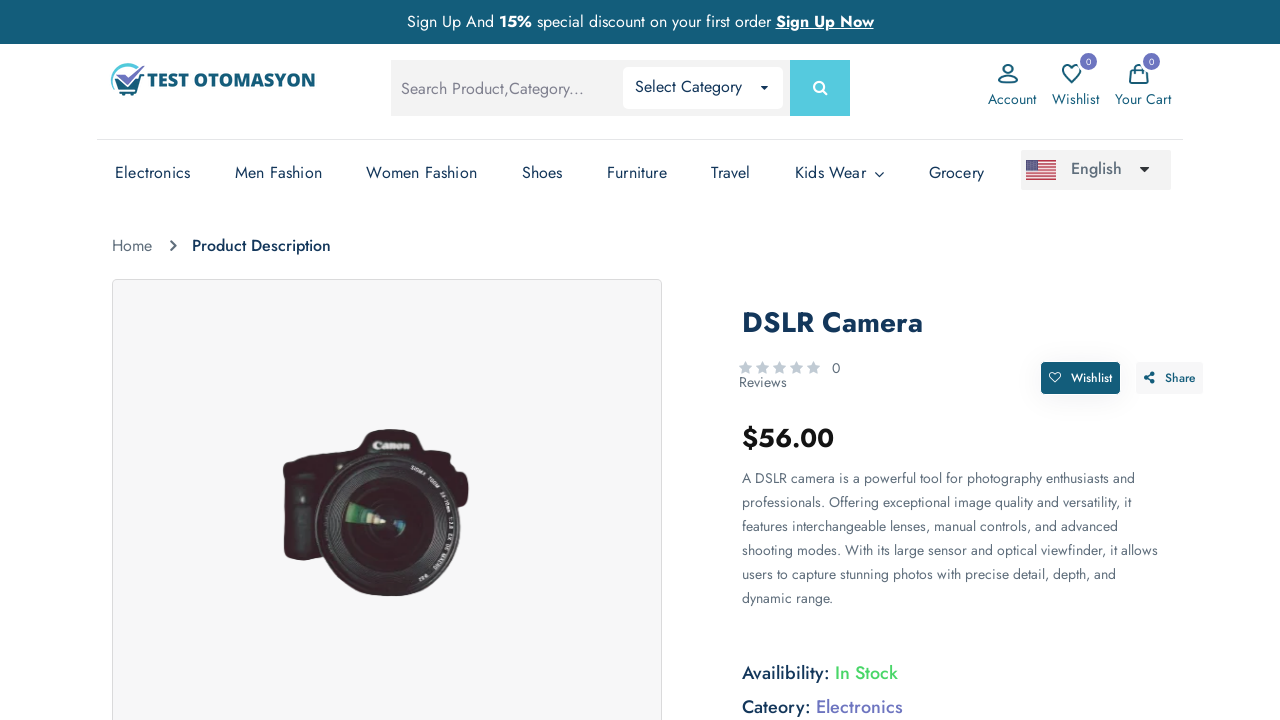

Retrieved product name from page
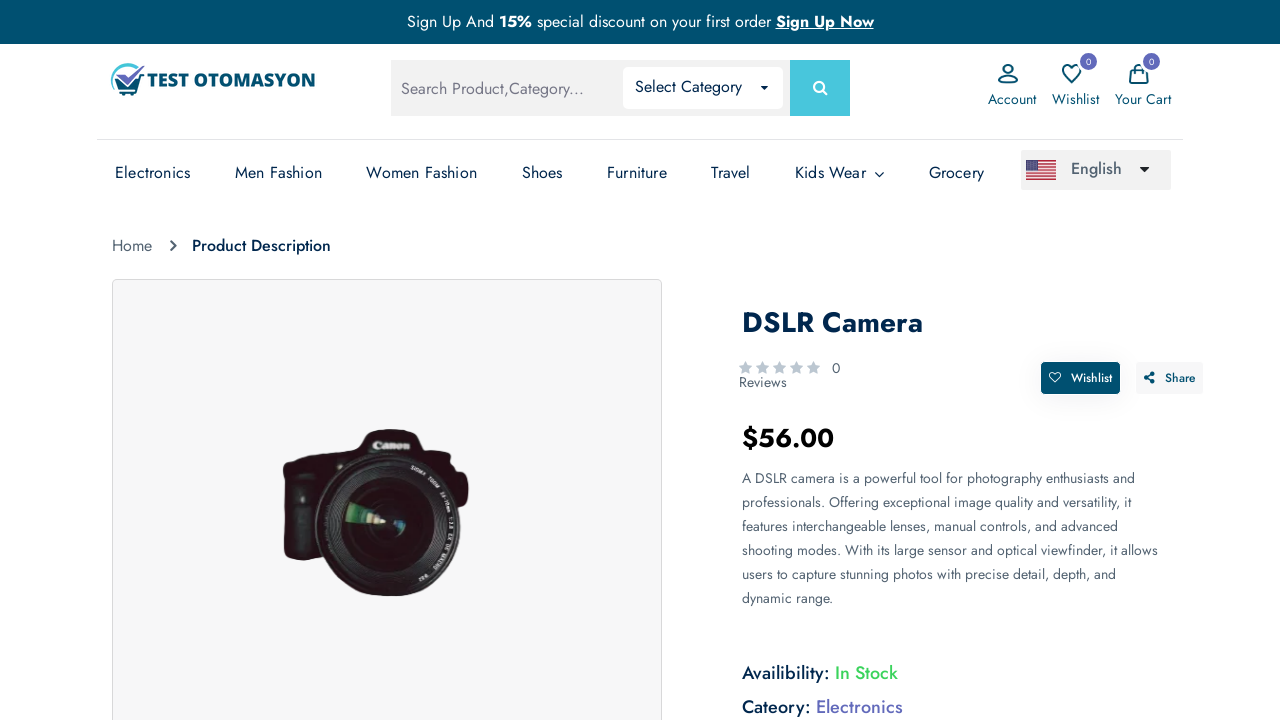

Verified product name is 'DSLR Camera' after first click
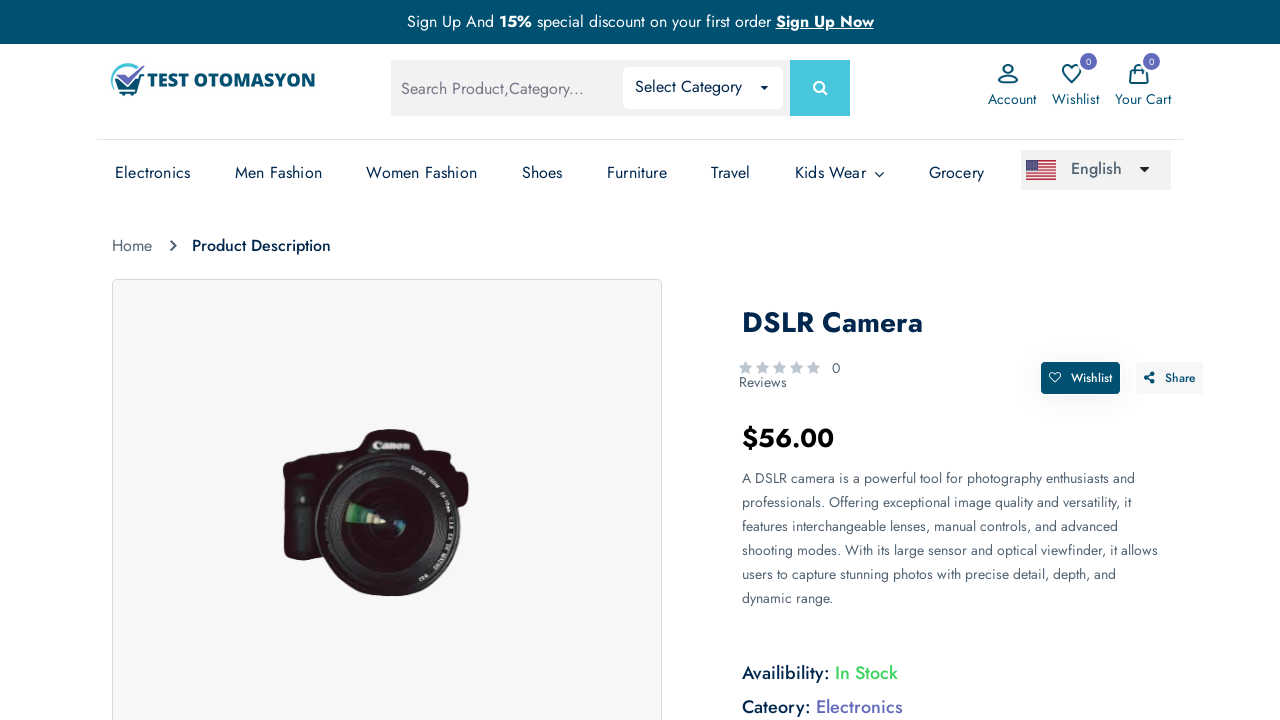

Navigated back to relative locators page
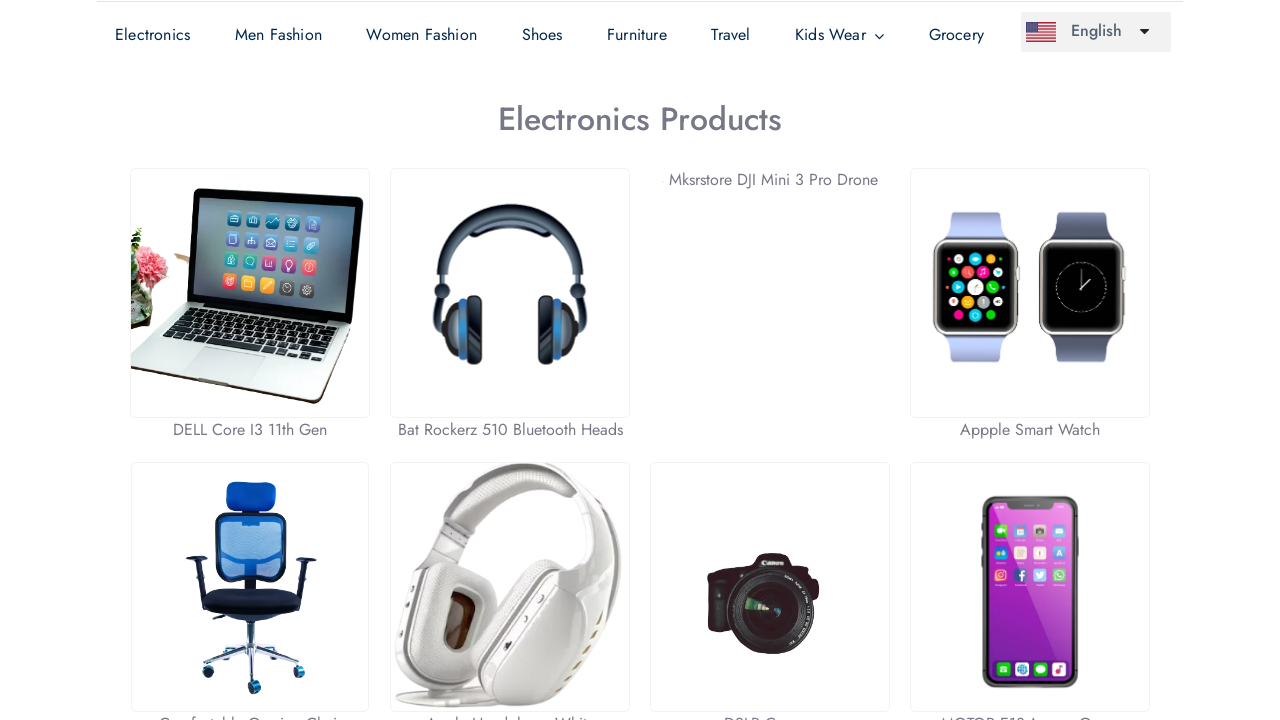

Located motor element for reference
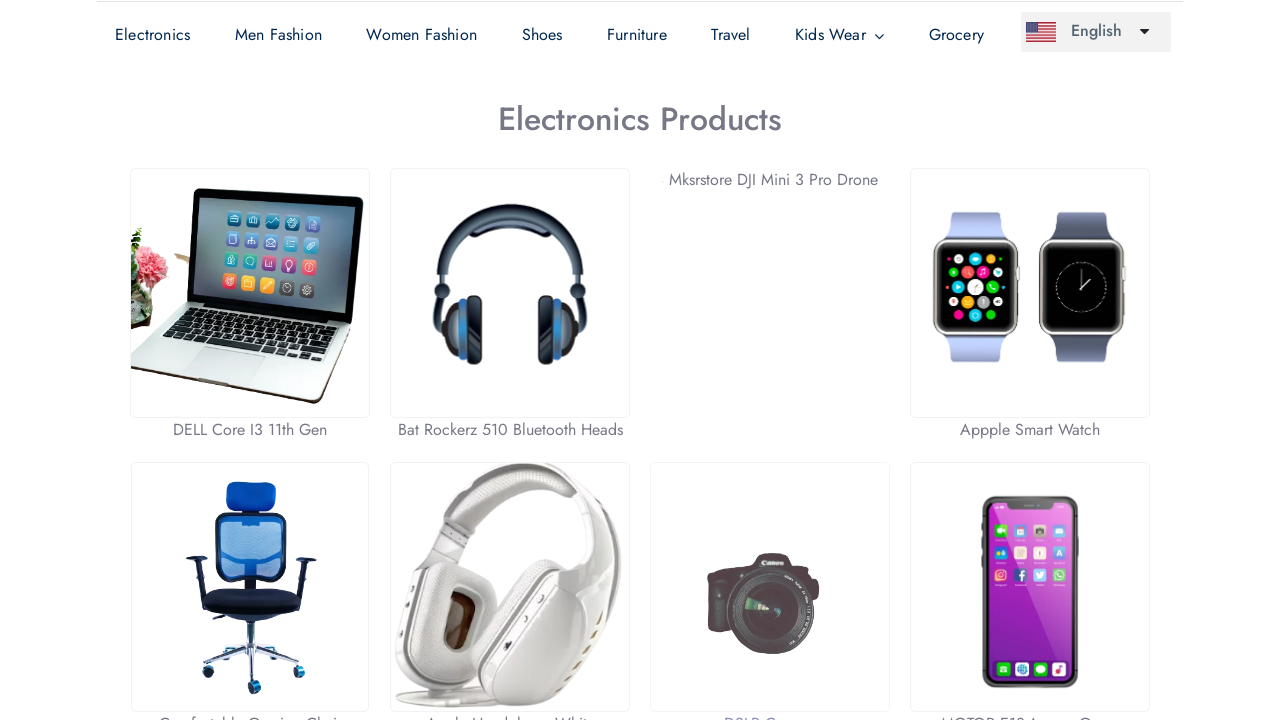

Located DSLR Camera element using filter for second test
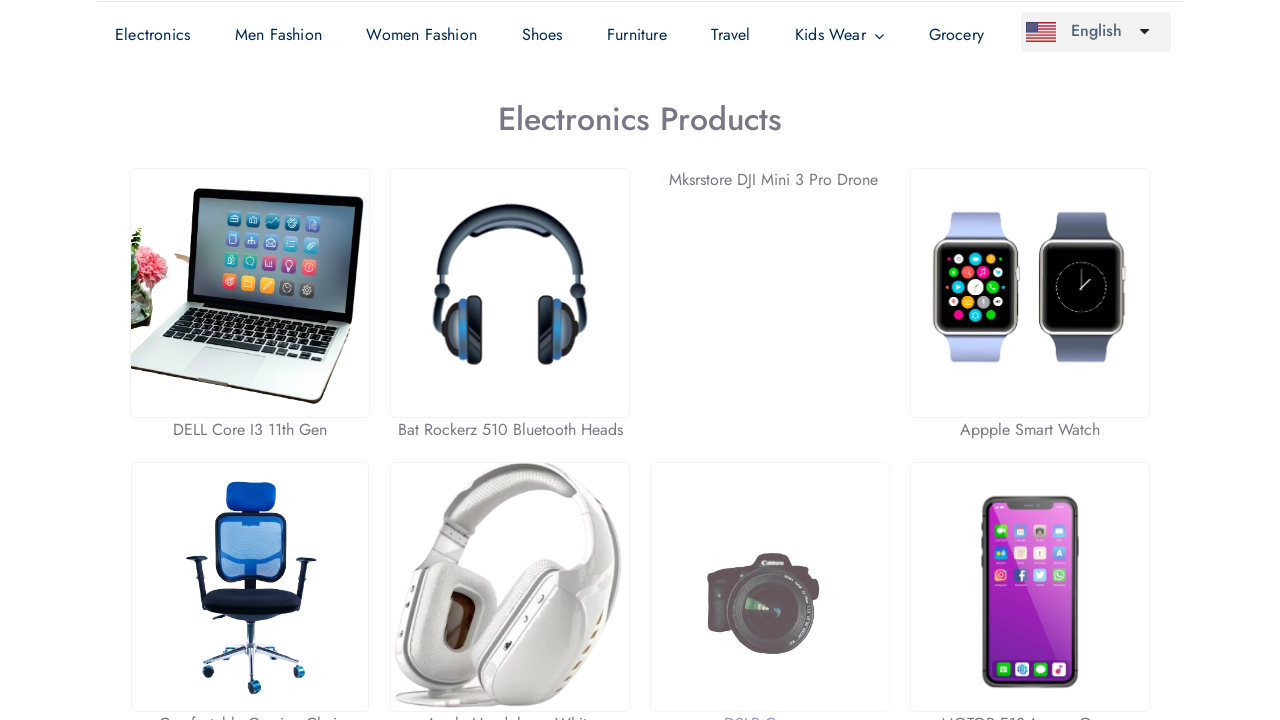

Clicked DSLR Camera element using second relative locator approach at (770, 578) on #dslr-camera
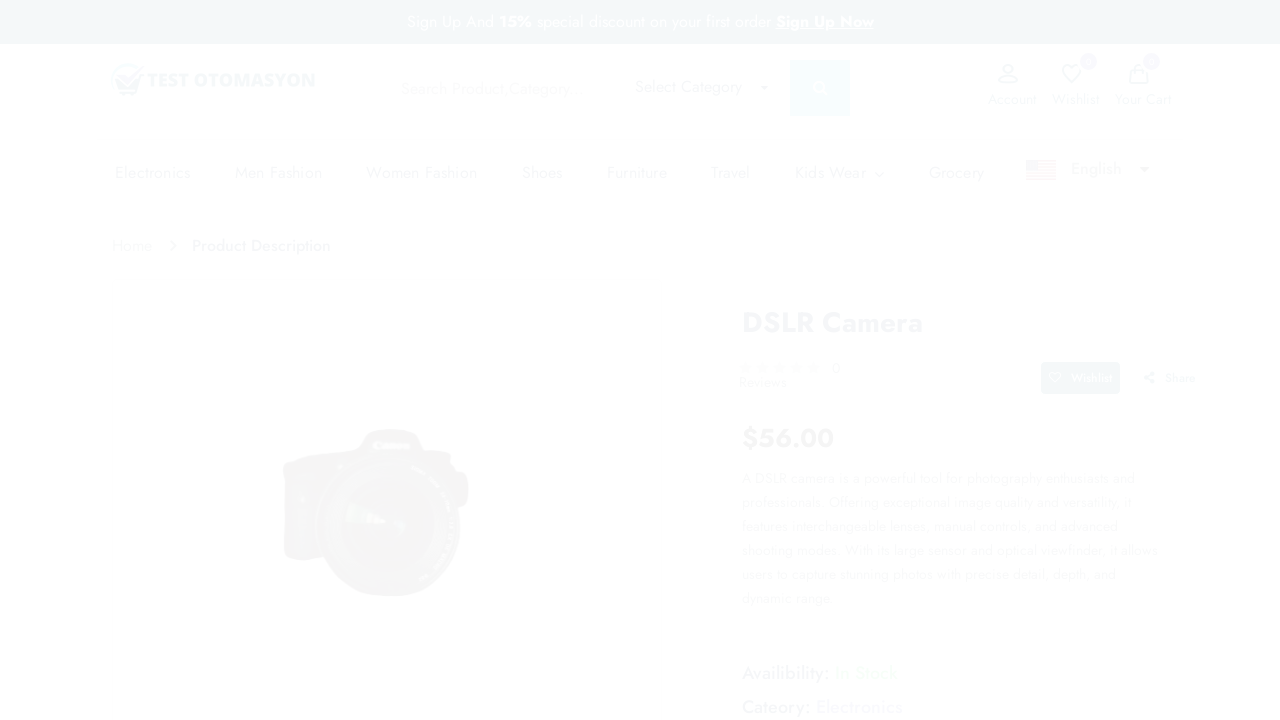

Product page loaded with heading element visible
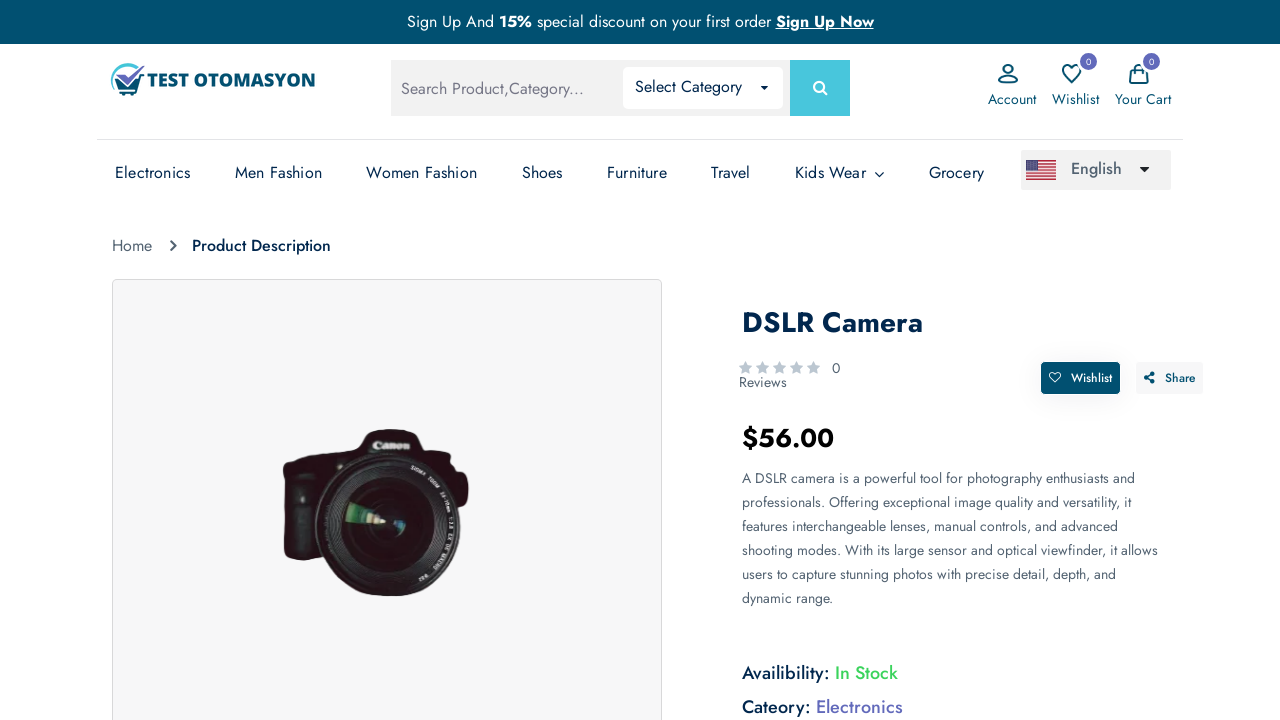

Retrieved product name from page
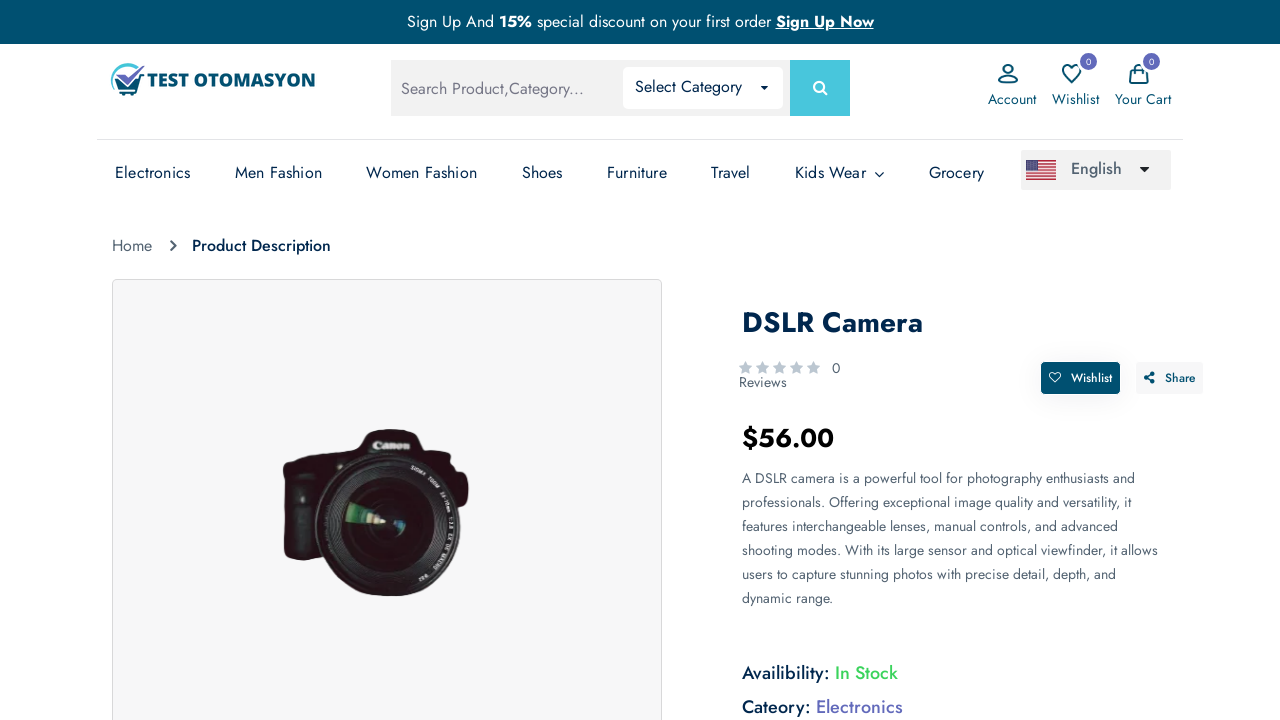

Verified product name is 'DSLR Camera' after second click
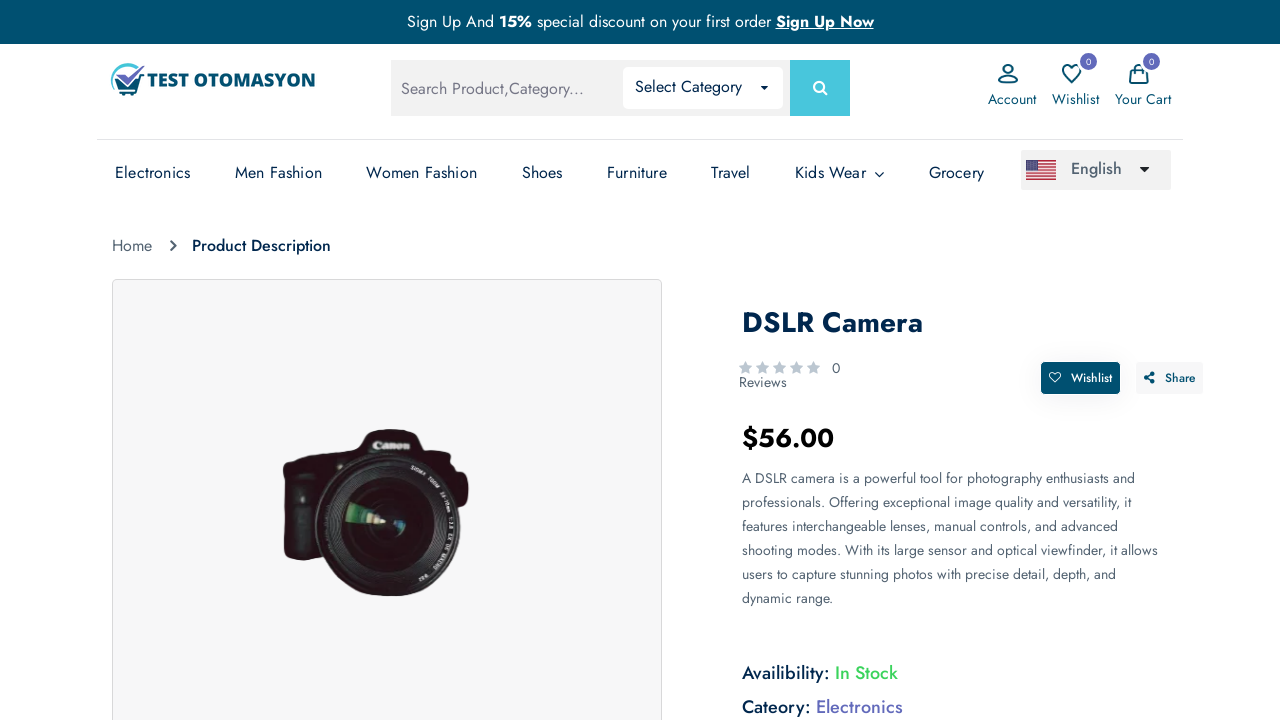

Navigated back to relative locators page
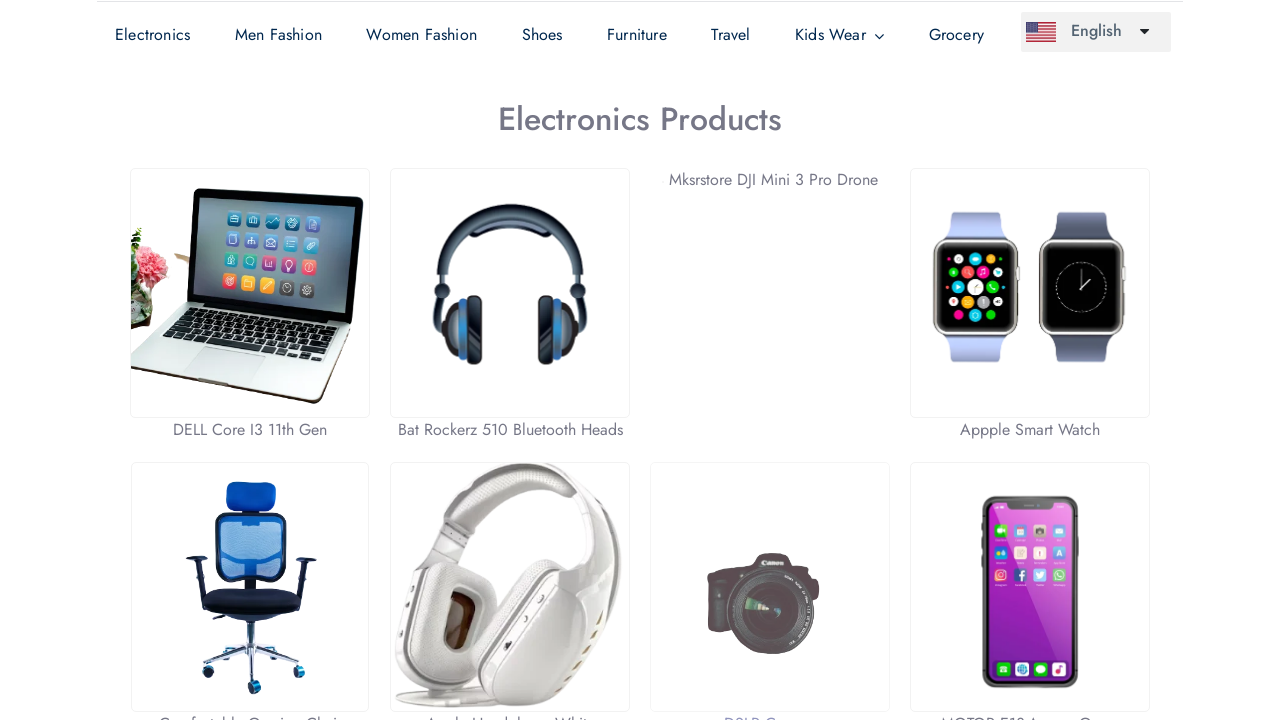

Located hp-victus element for reference
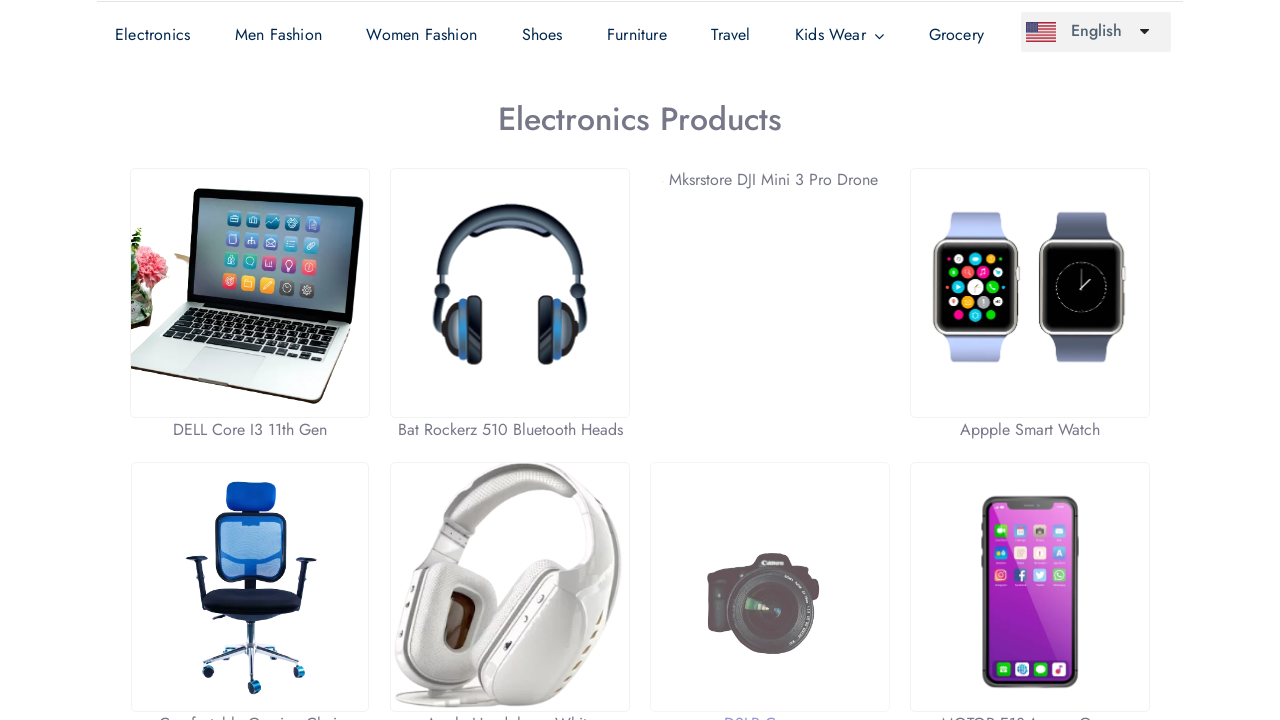

Clicked DSLR Camera element using third relative locator approach at (770, 578) on #dslr-camera
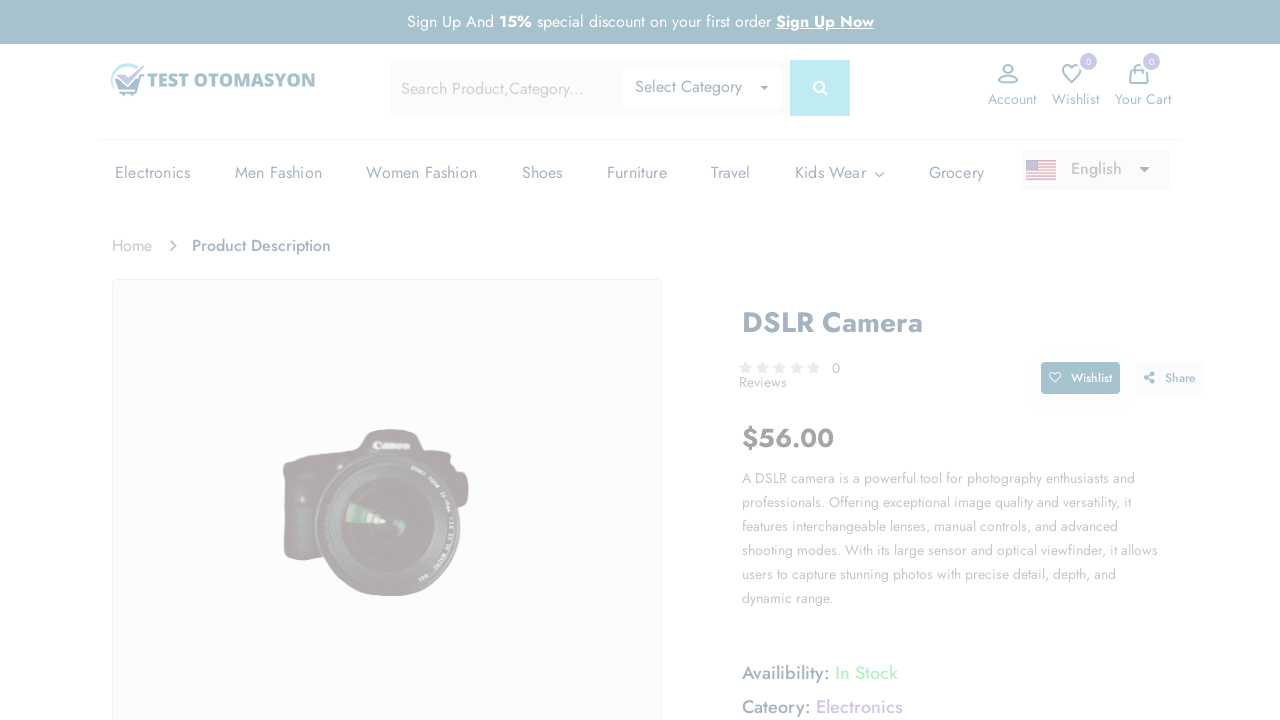

Product page loaded with heading element visible
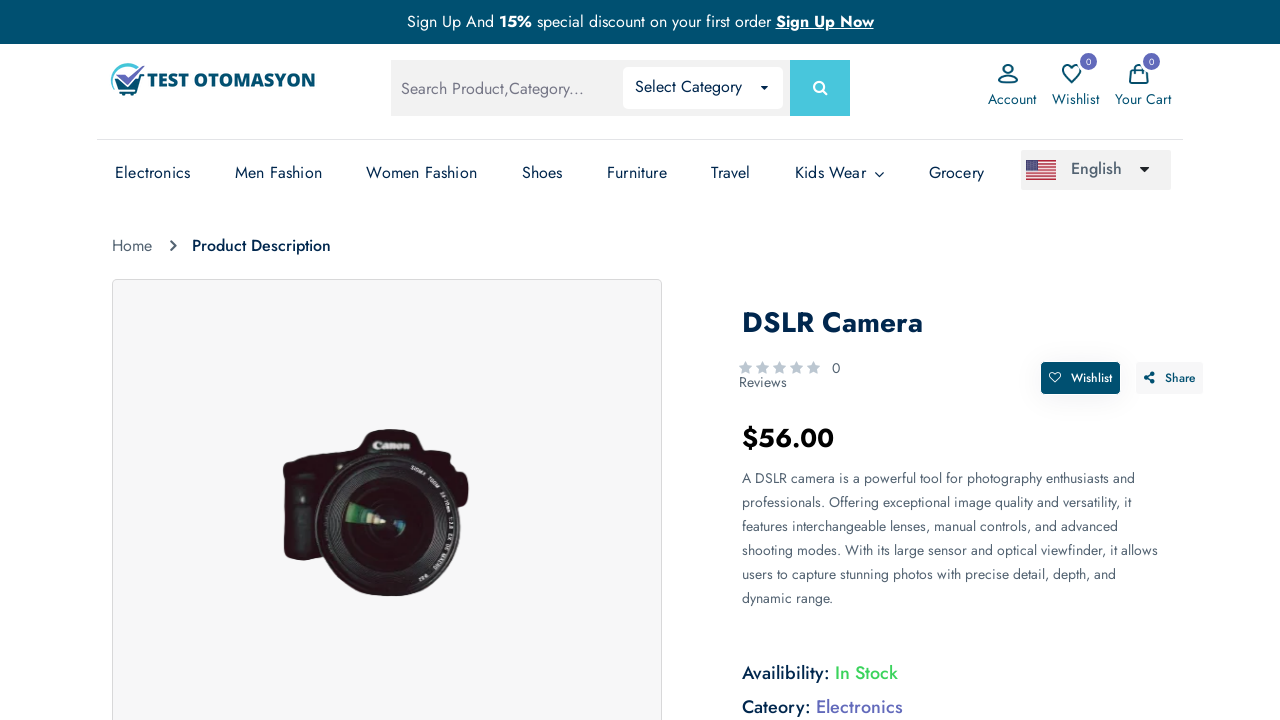

Retrieved product name from page
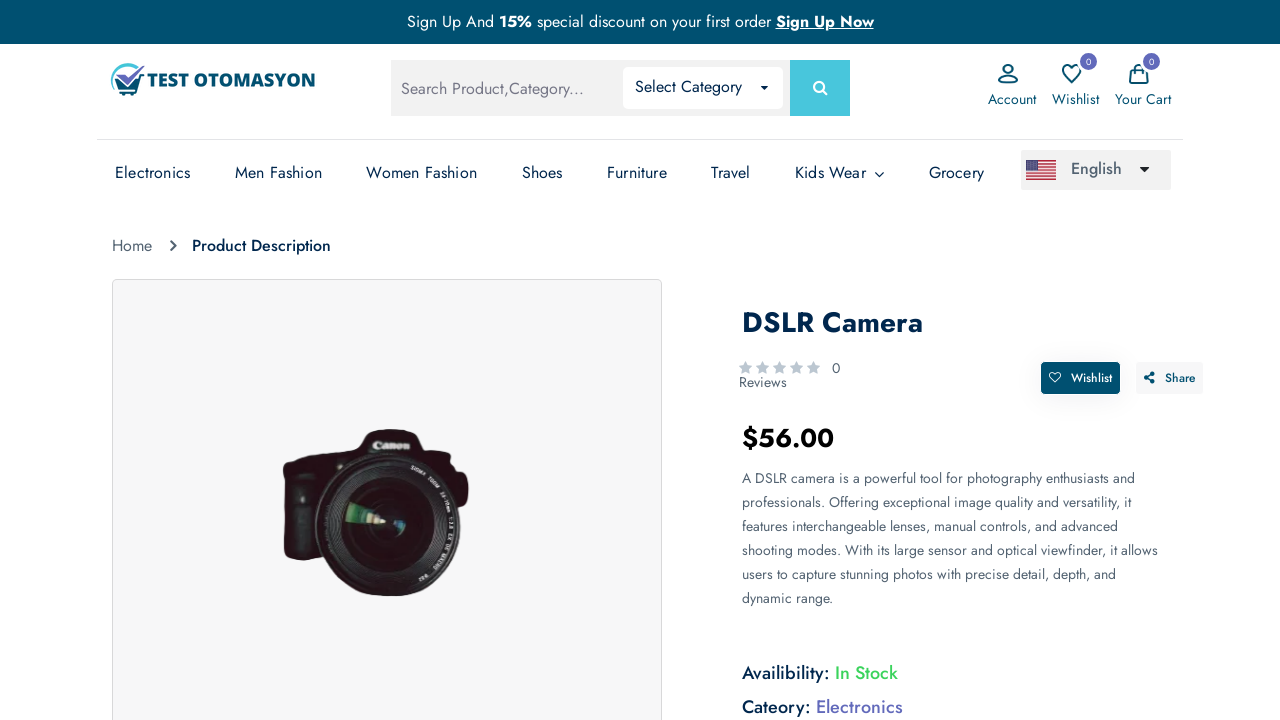

Verified product name is 'DSLR Camera' after third click
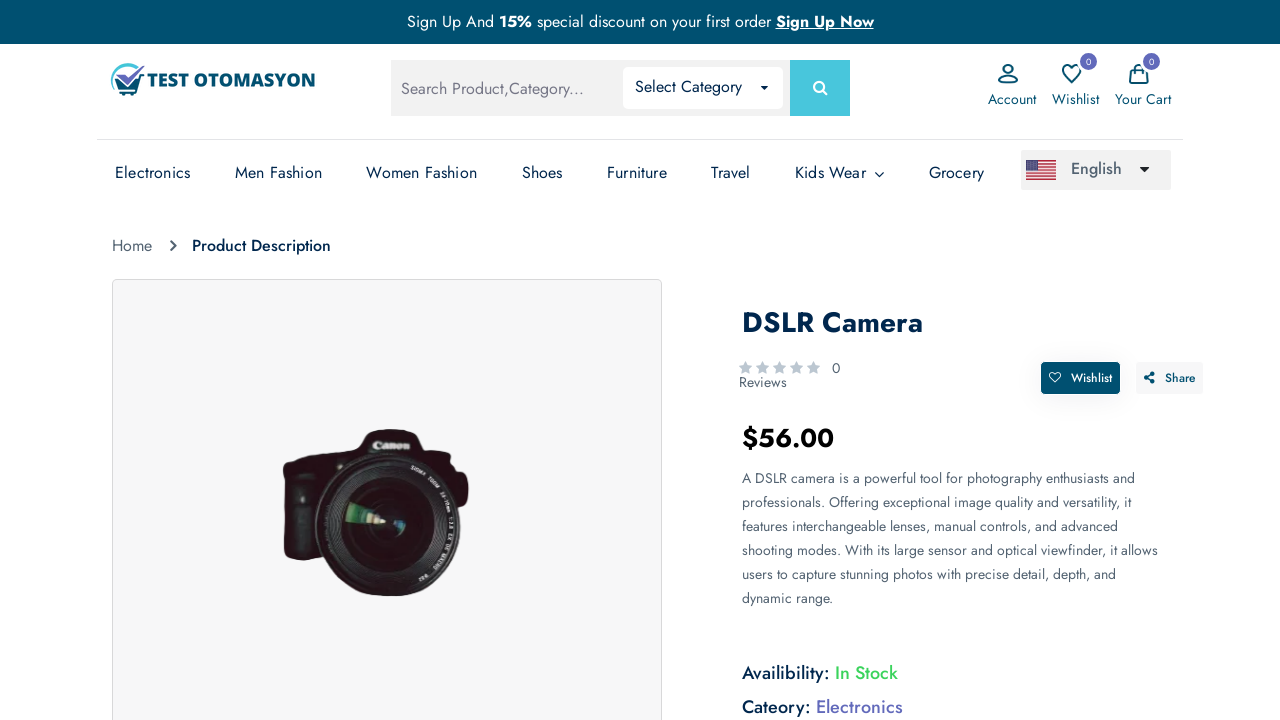

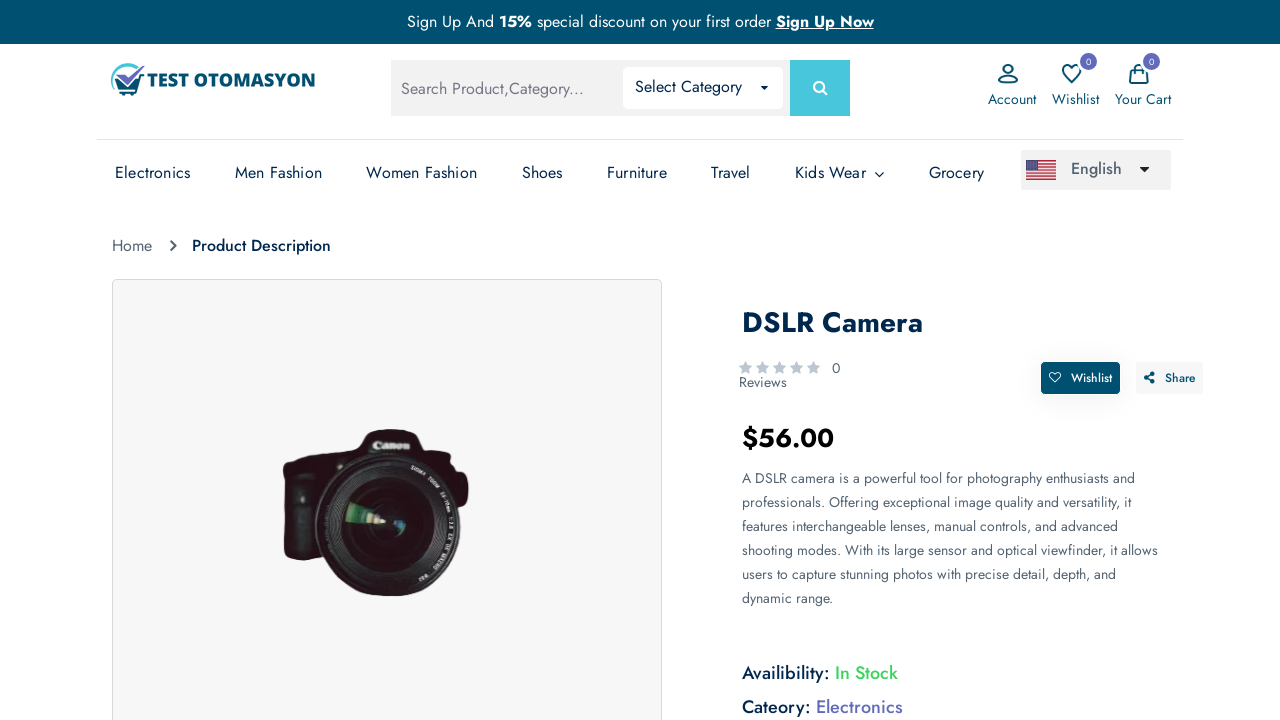